Tests JavaScript prompt alert functionality in W3Schools tryit editor by switching to iframe, triggering a prompt alert, entering text, and verifying the result

Starting URL: https://www.w3schools.com/js/tryit.asp?filename=tryjs_prompt

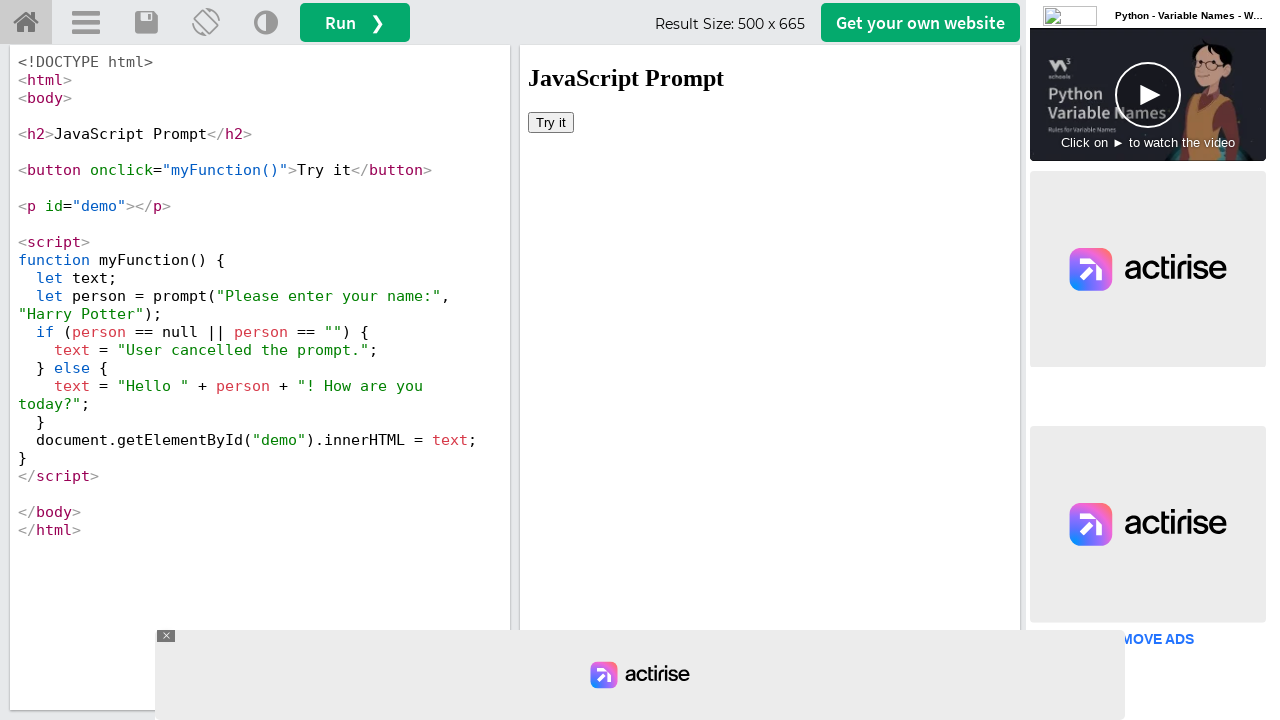

Located iframe with id 'iframeResult'
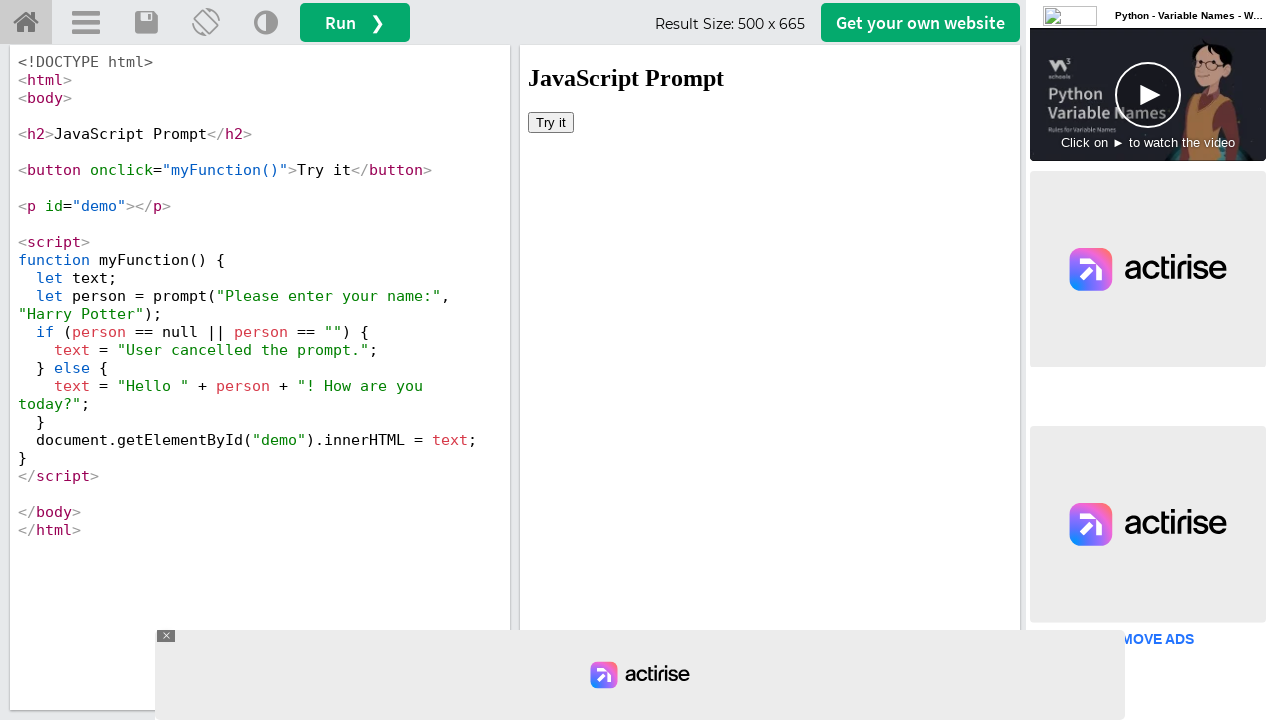

Clicked 'Try it' button to trigger prompt alert at (551, 122) on iframe[id='iframeResult'] >> internal:control=enter-frame >> button:text('Try it
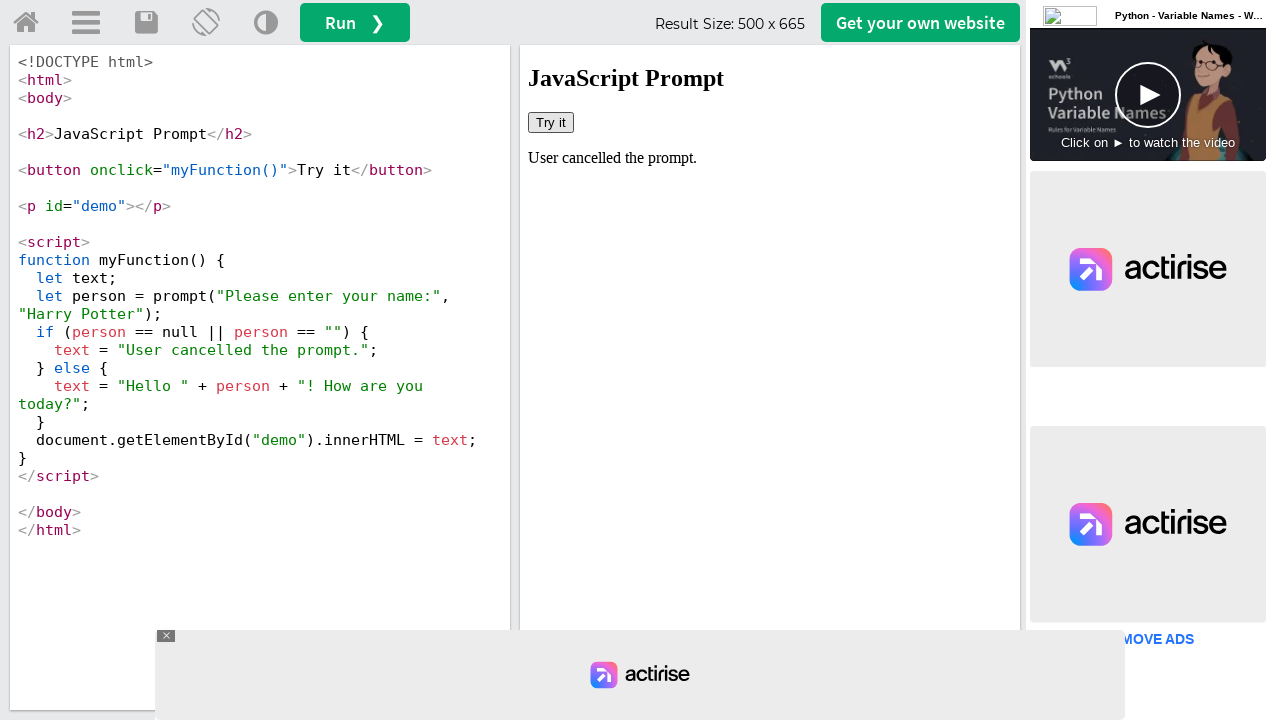

Set up dialog handler to accept prompt with text 'Ramya Sridhar'
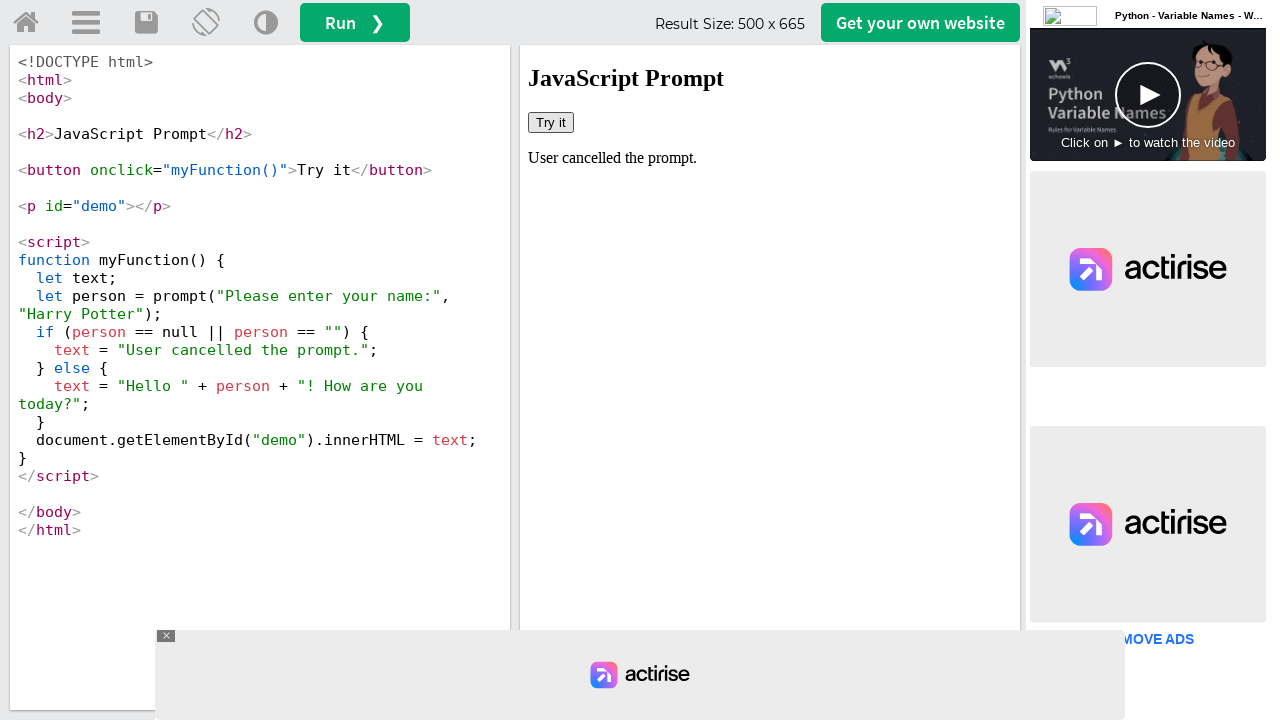

Retrieved result text from #demo element
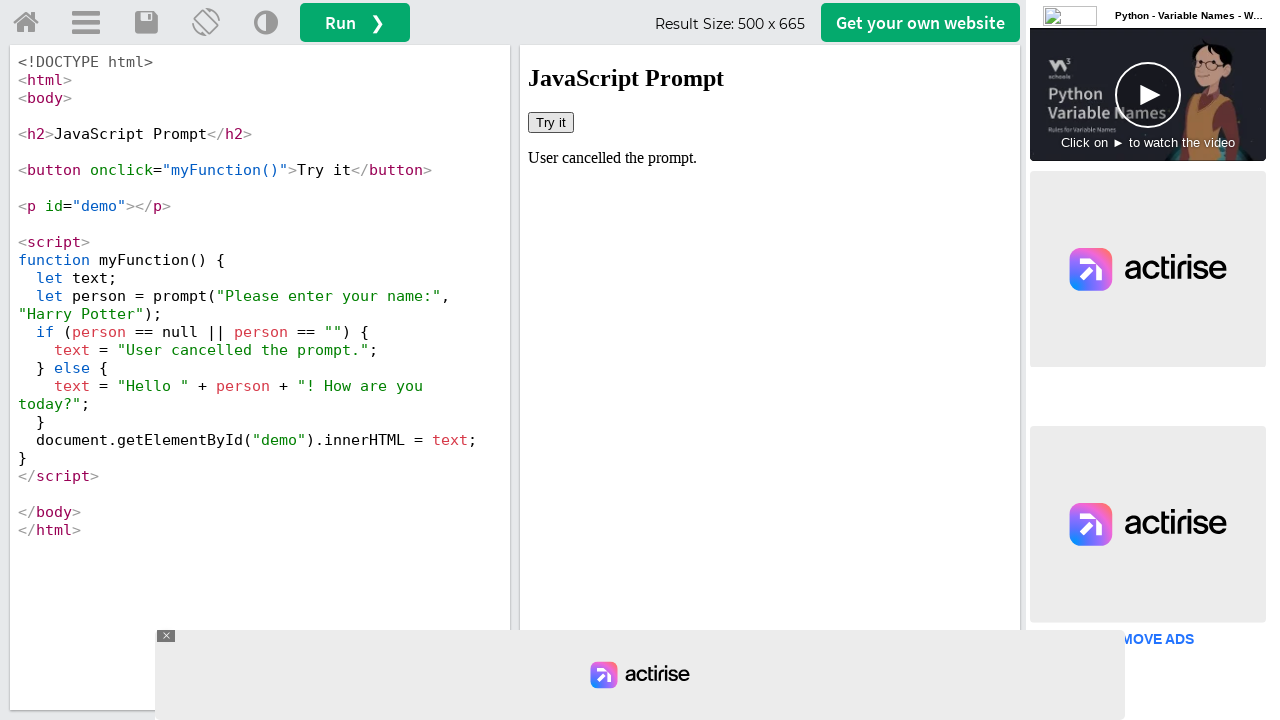

Verified result text: User cancelled the prompt.
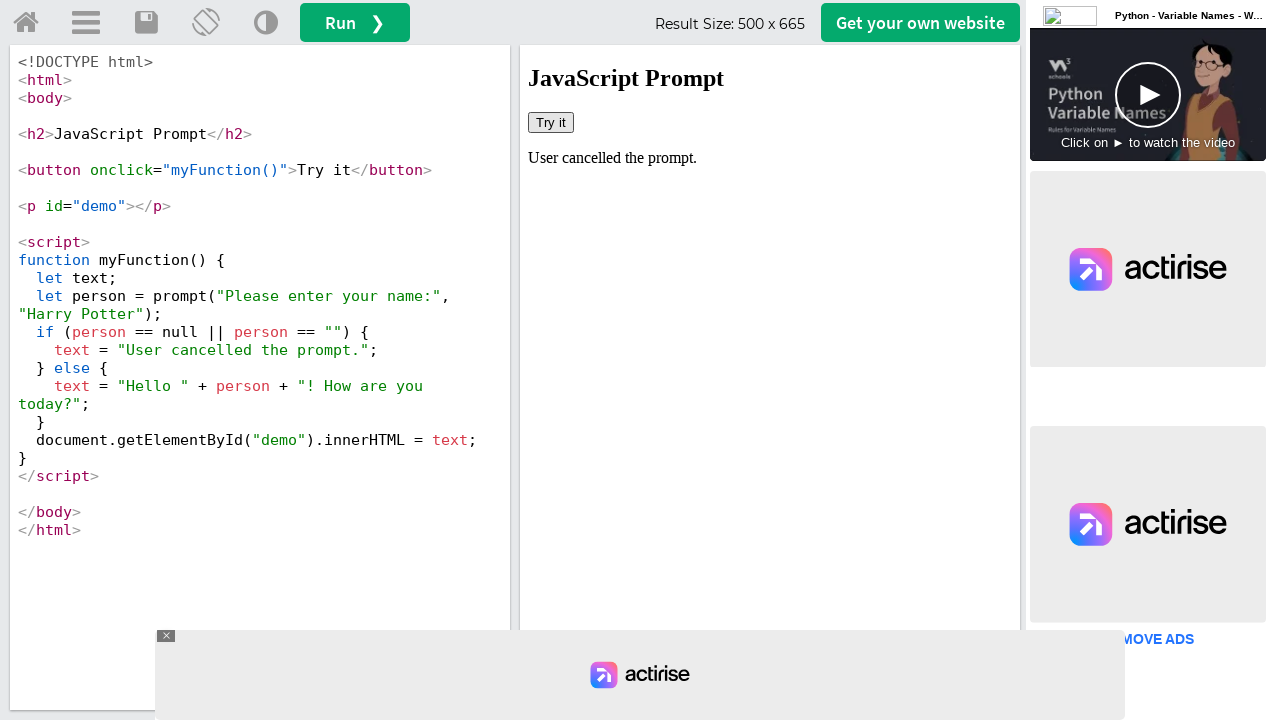

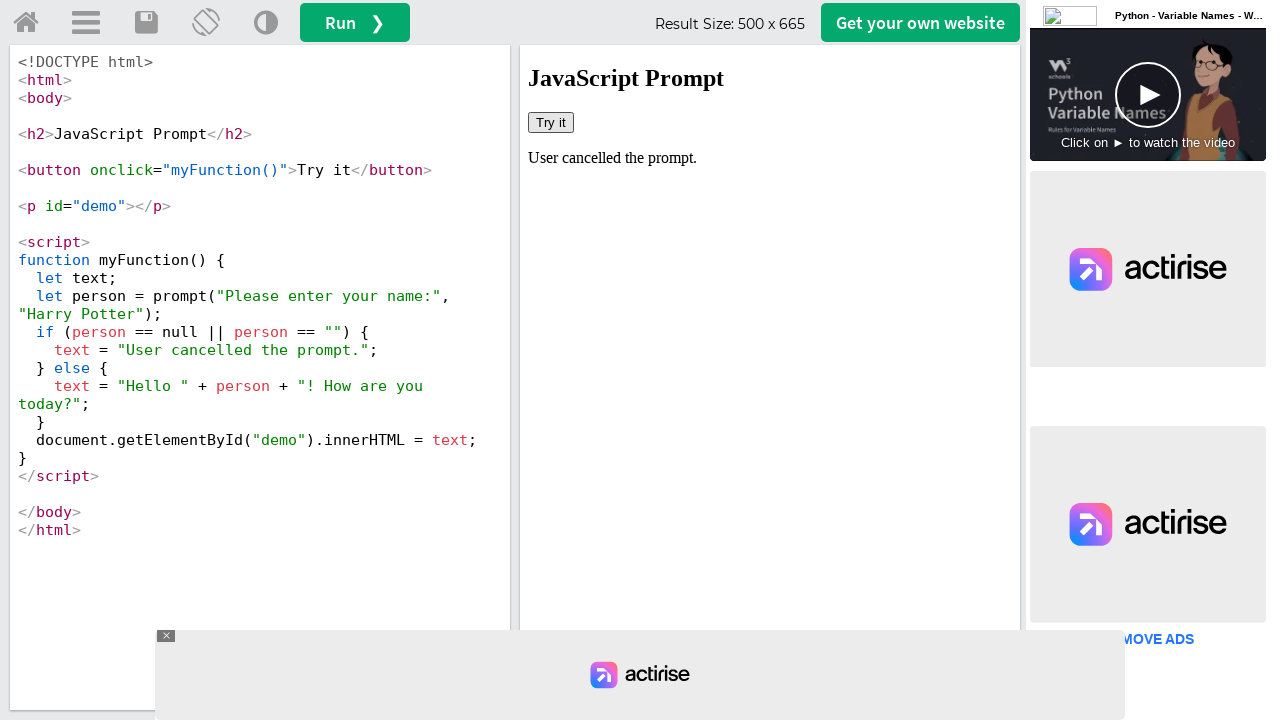